Navigates to the Bootswatch default theme page and verifies the page loads by checking the title

Starting URL: https://bootswatch.com/default/

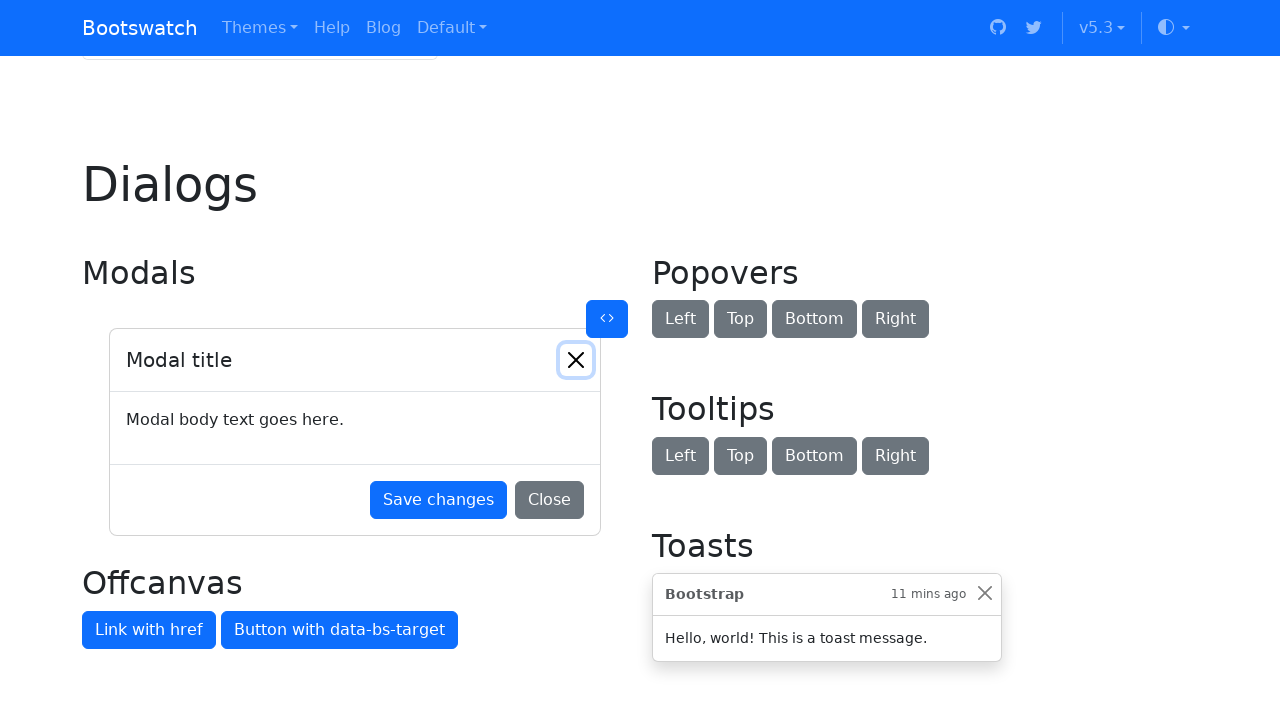

Navigated to Bootswatch default theme page
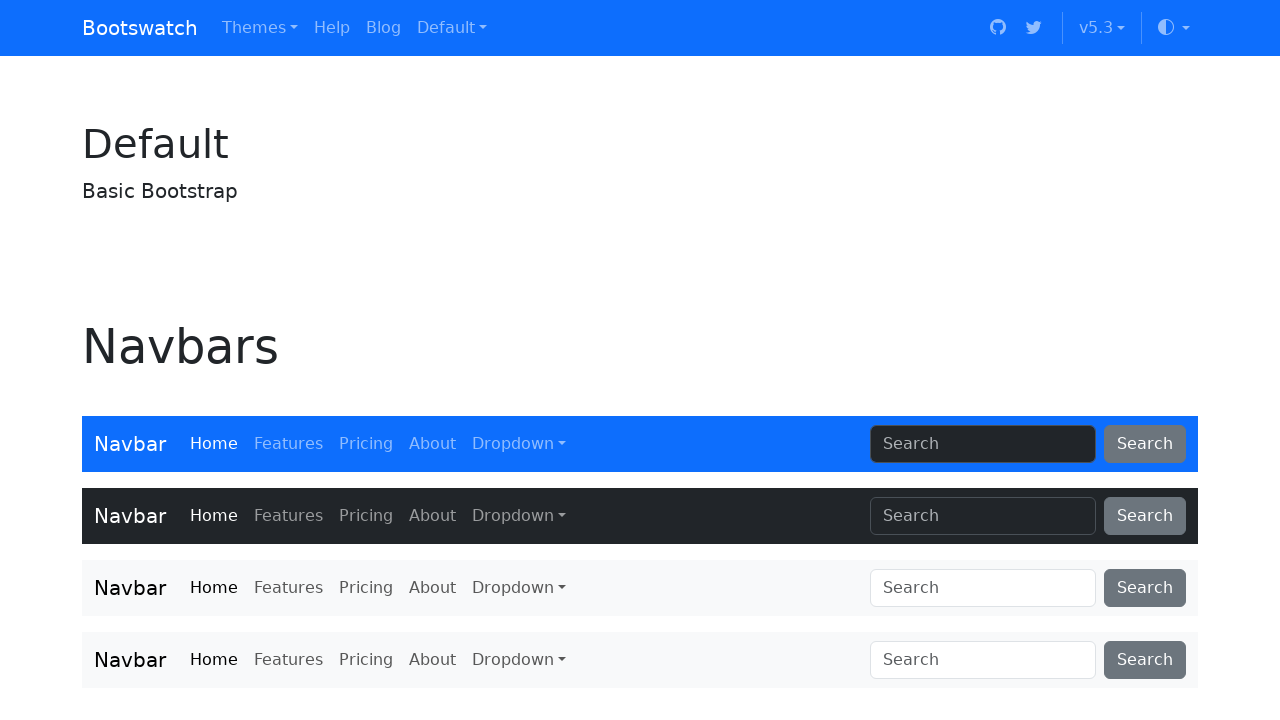

Page DOM content loaded
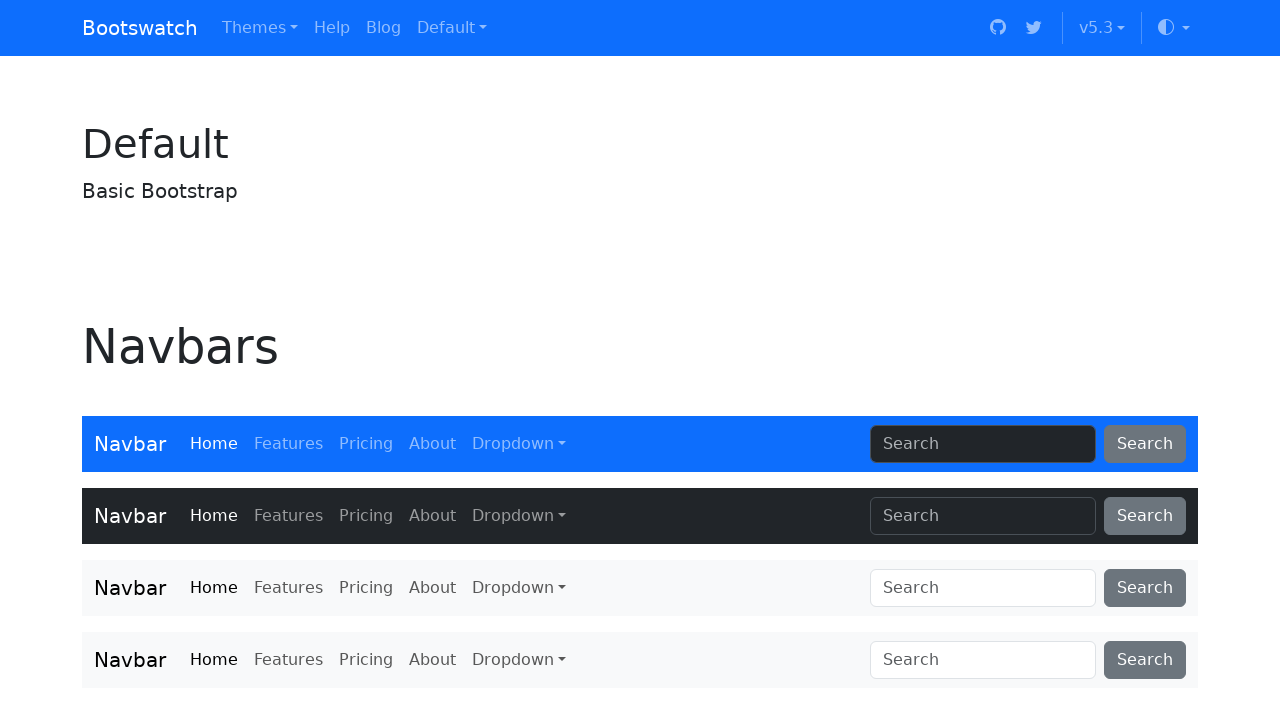

Verified page title is not empty
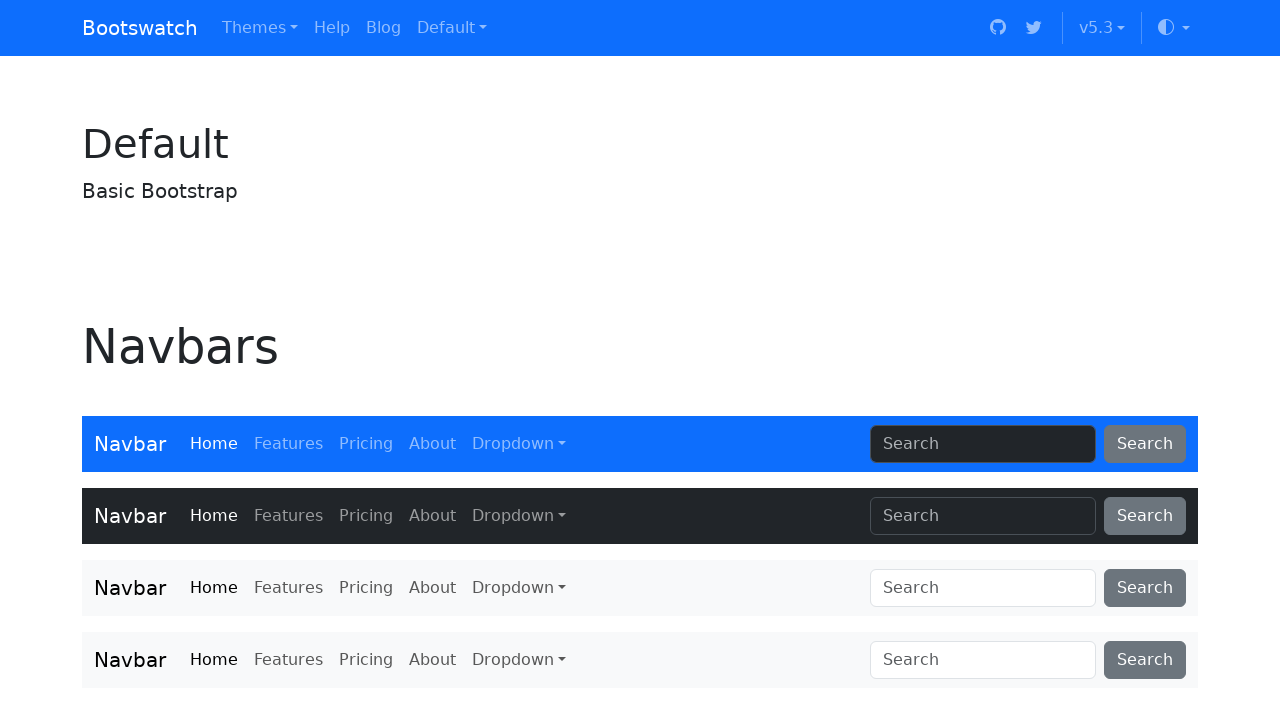

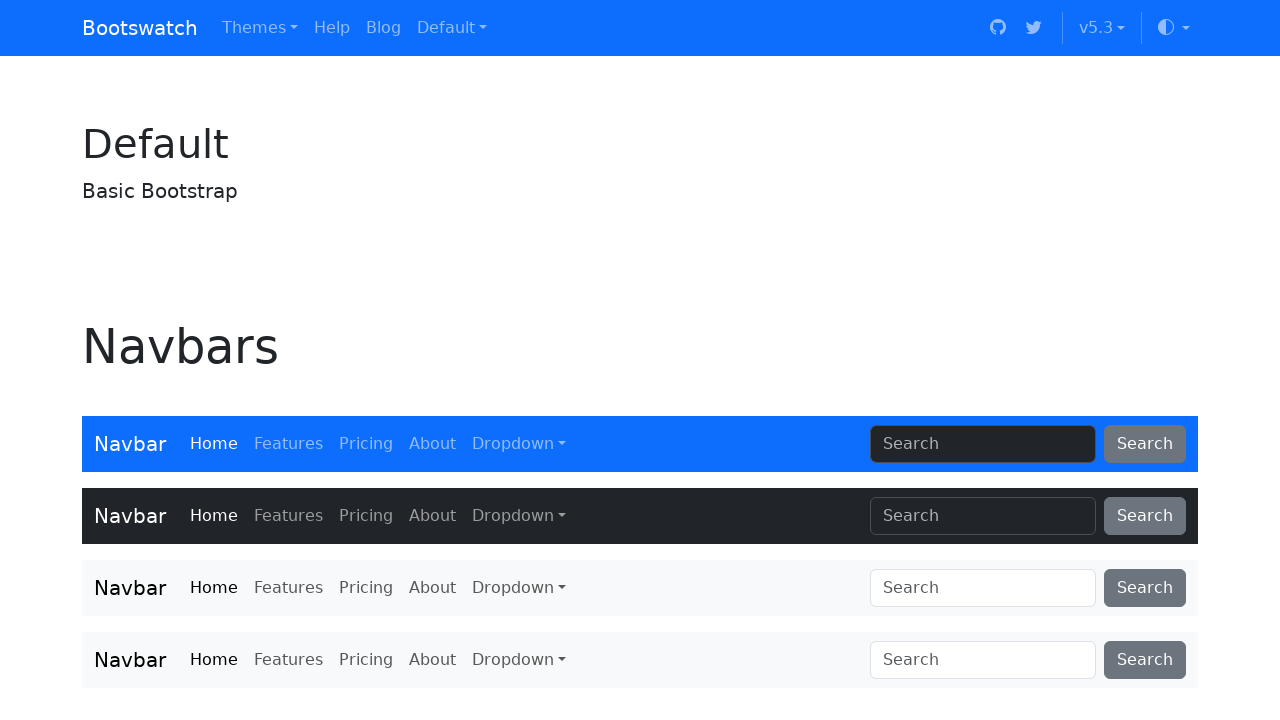